Navigates to W3Schools JavaScript try editor, switches to iframe, clicks the "Try it" button and highlights it with a red border

Starting URL: https://www.w3schools.com/js/tryit.asp?filename=tryjs_alert

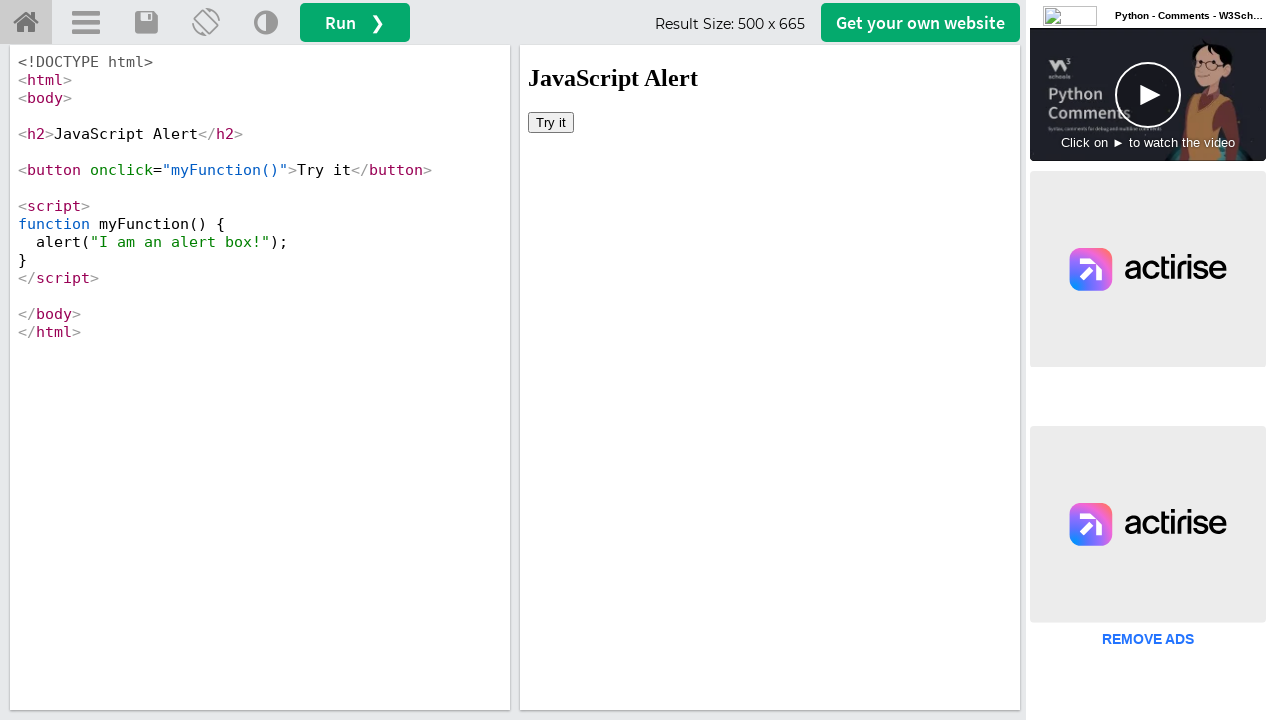

Navigated to W3Schools JavaScript try editor
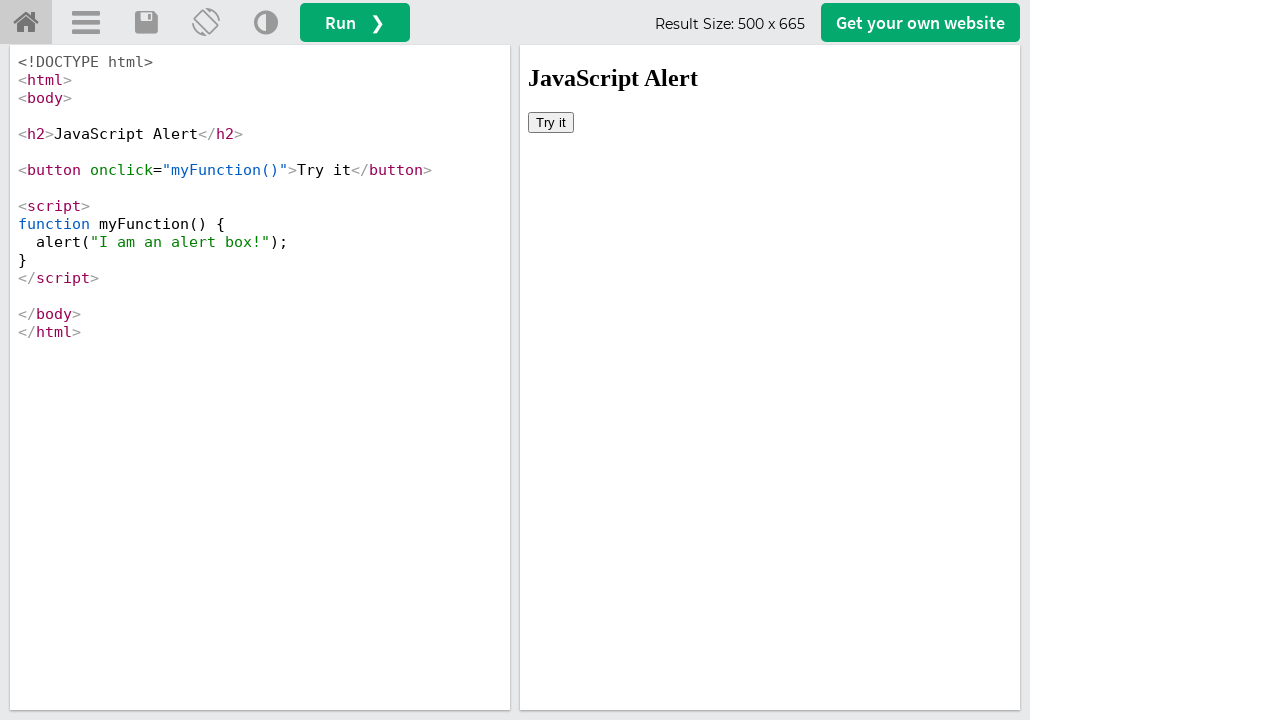

Switched to iframeResult iframe
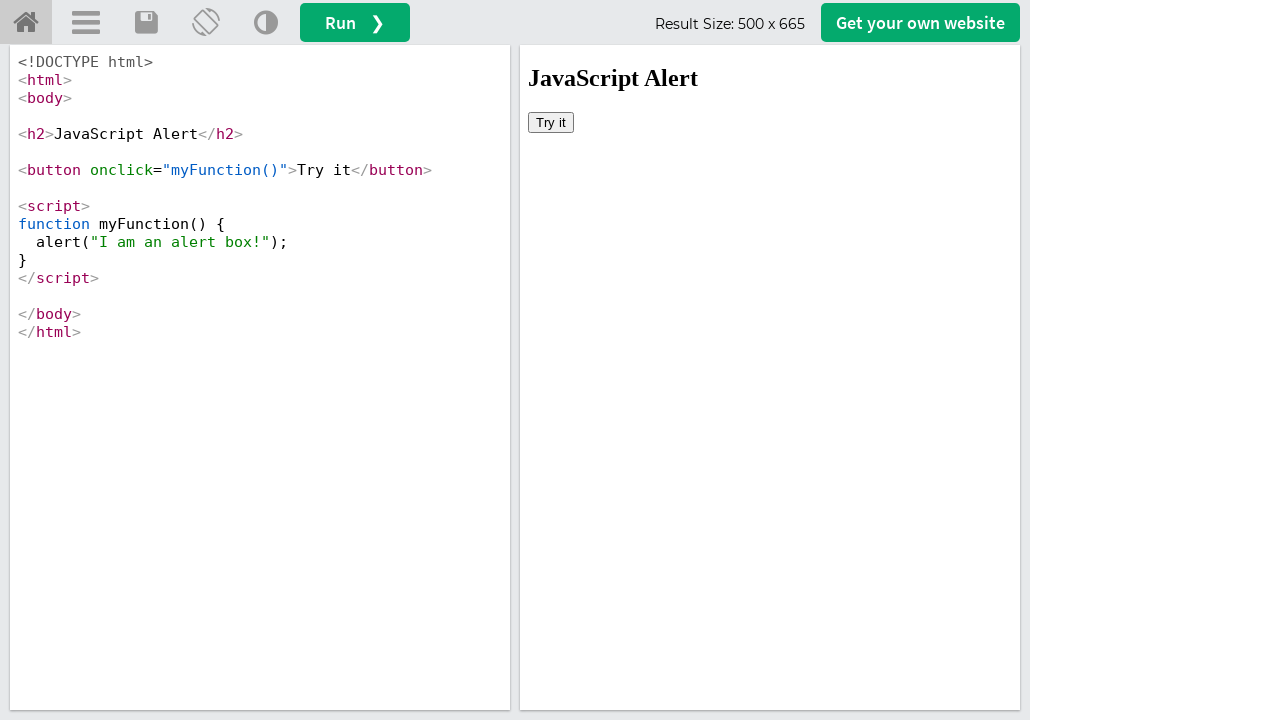

Clicked the 'Try it' button at (551, 122) on button:text('Try it')
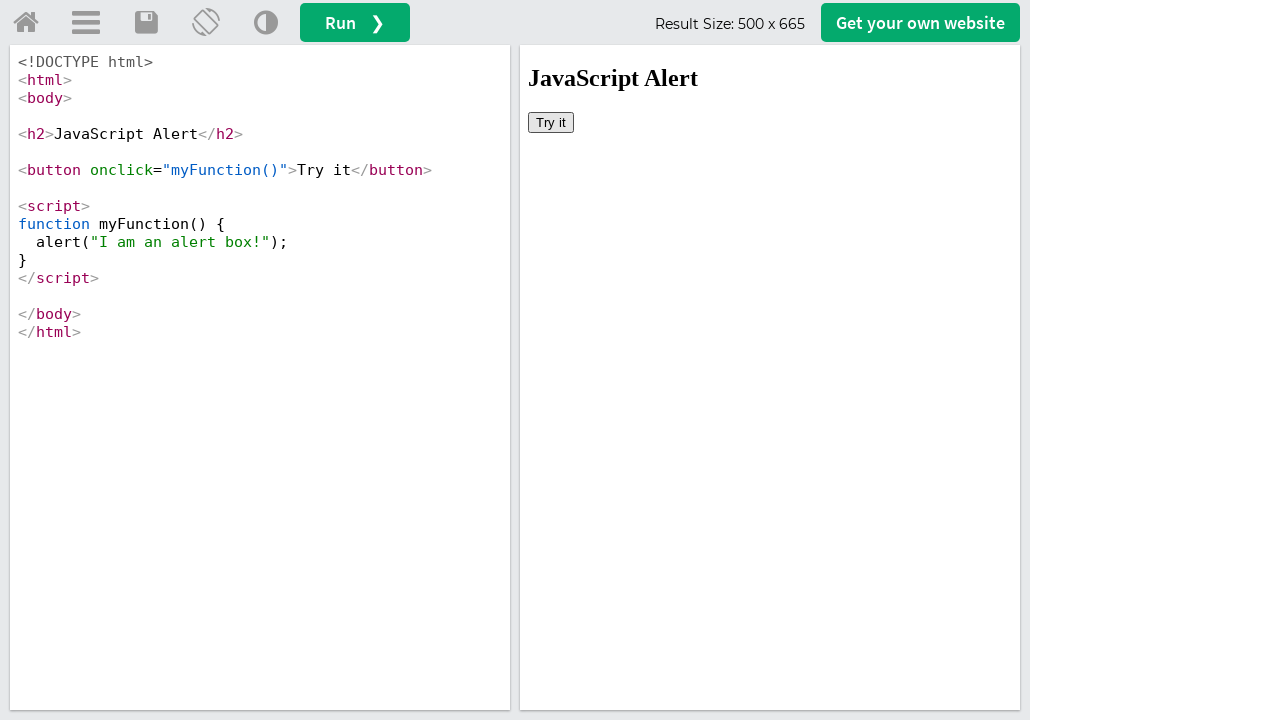

Applied red border highlight to the button element
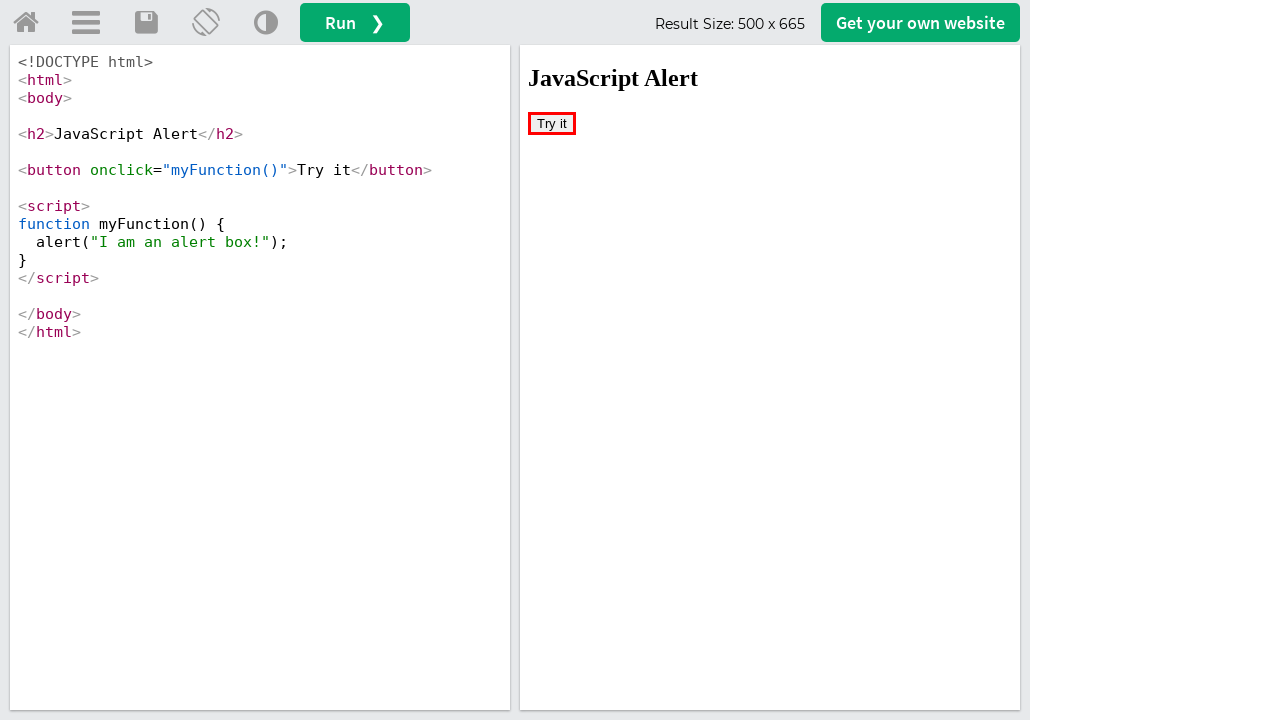

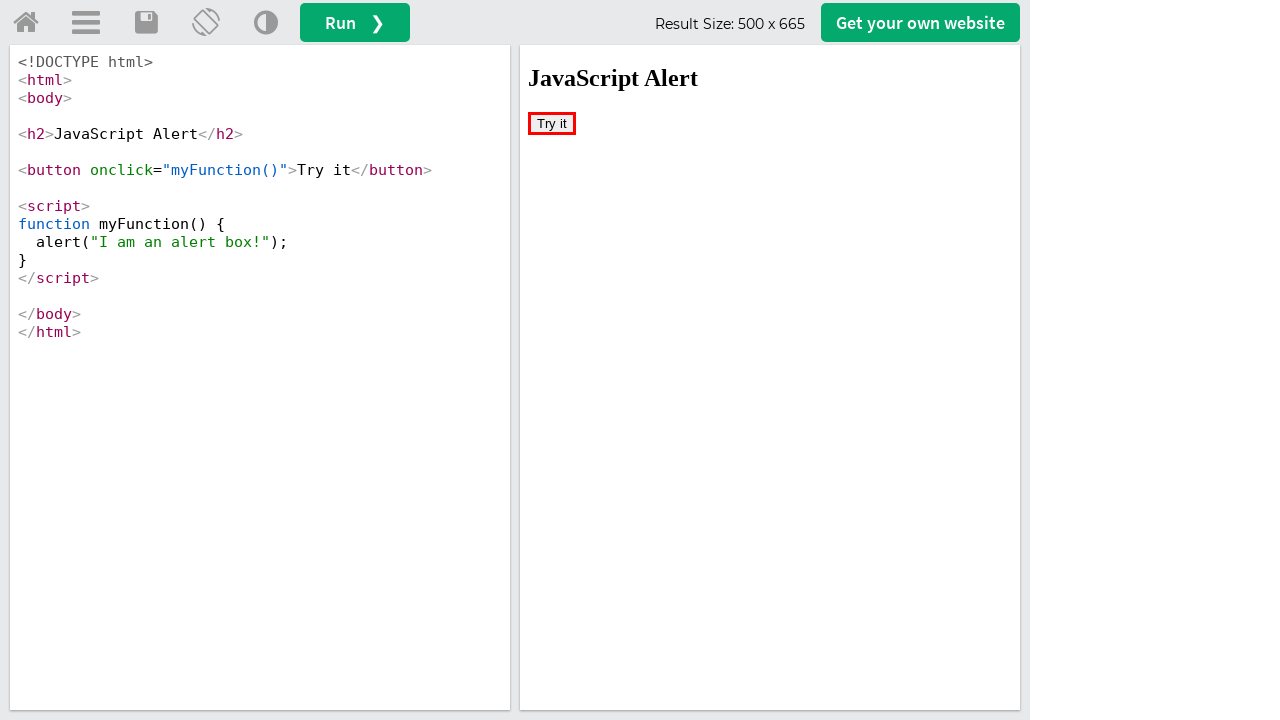